Tests navigation links on the home page by checking if links to discover, search, and dashboard pages are visible

Starting URL: https://photographalbum.vercel.app/

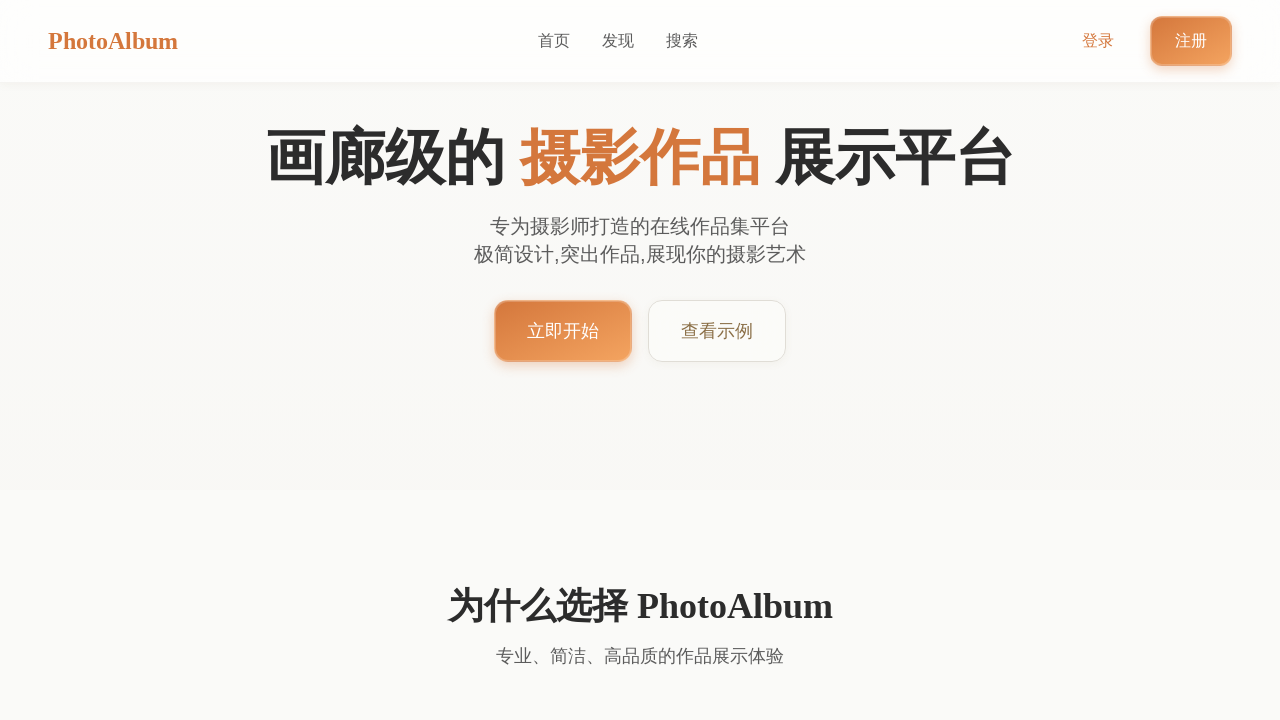

Waited for page to reach networkidle state
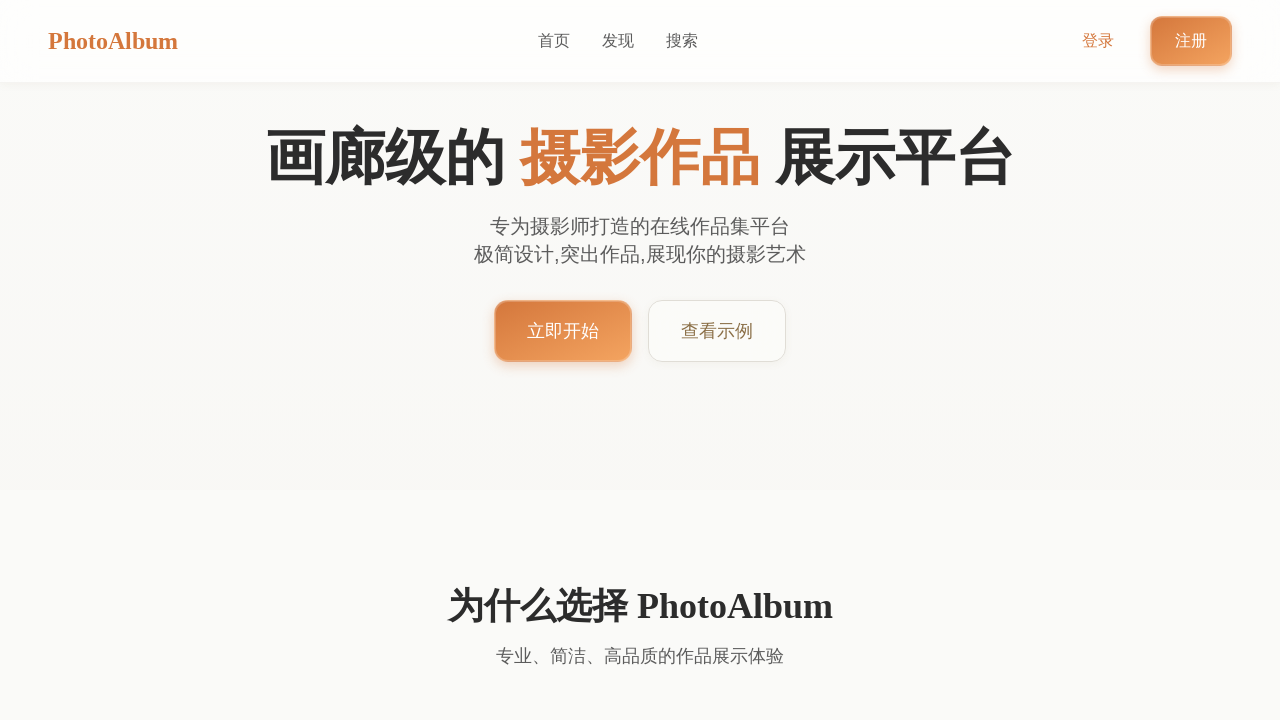

Waited 2 seconds for additional page elements to load
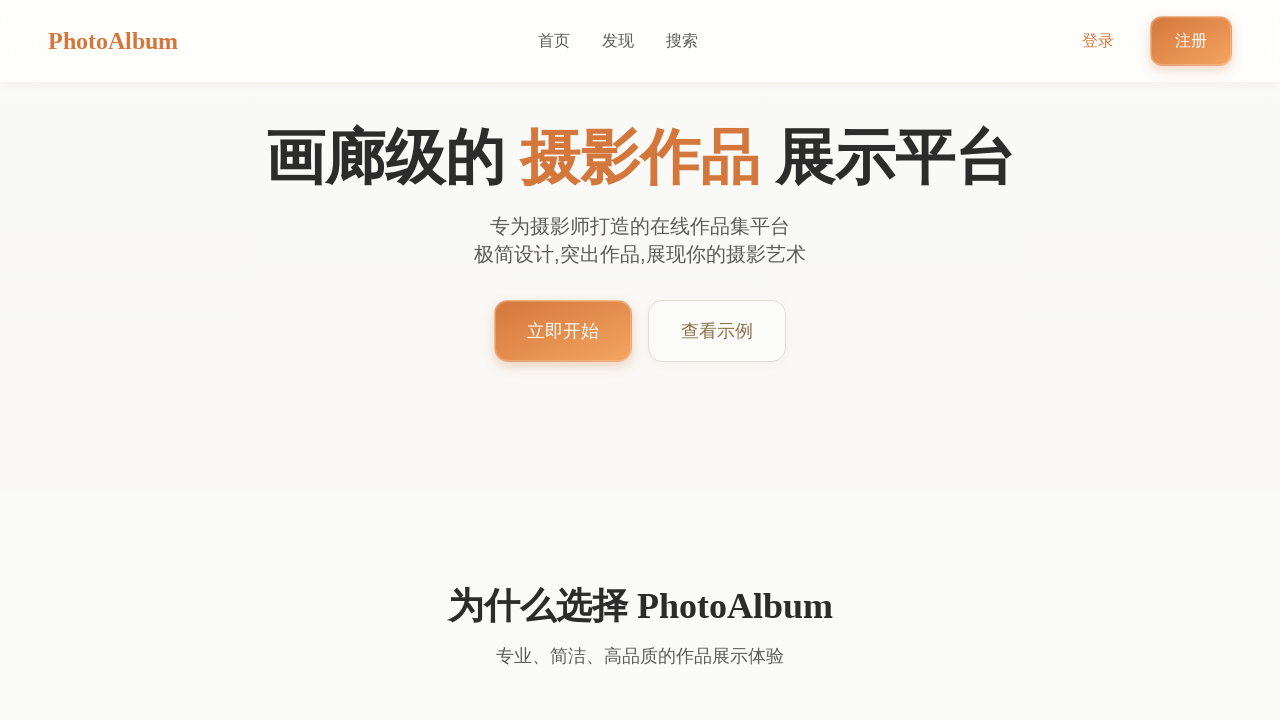

Located discover navigation link
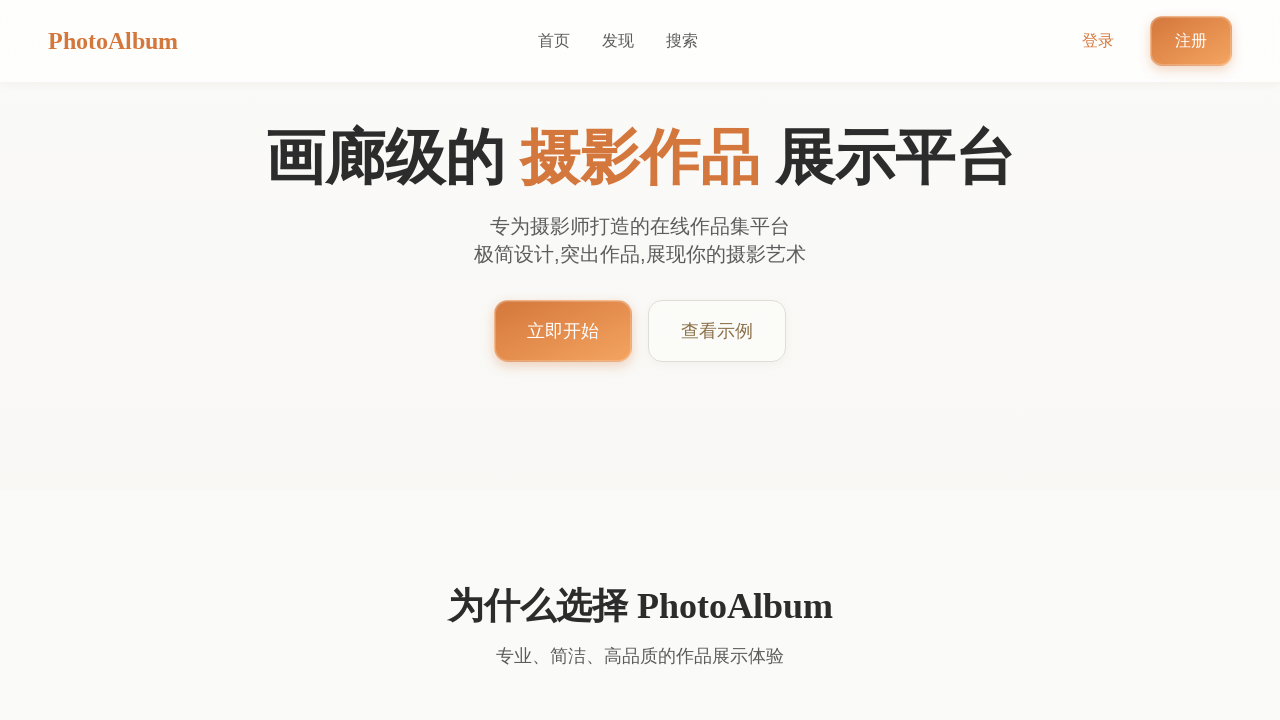

Discover link is visible, clicked it at (618, 41) on a[href="/discover"] >> nth=0
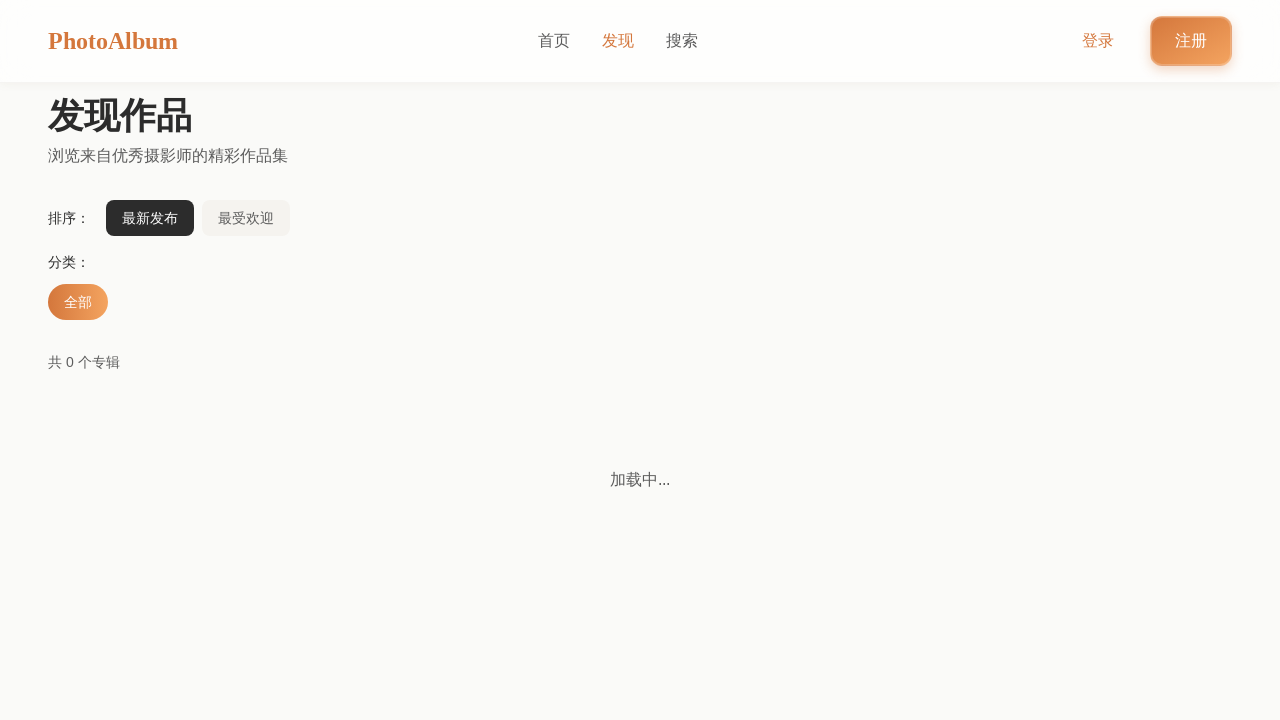

Discover page loaded and reached networkidle state
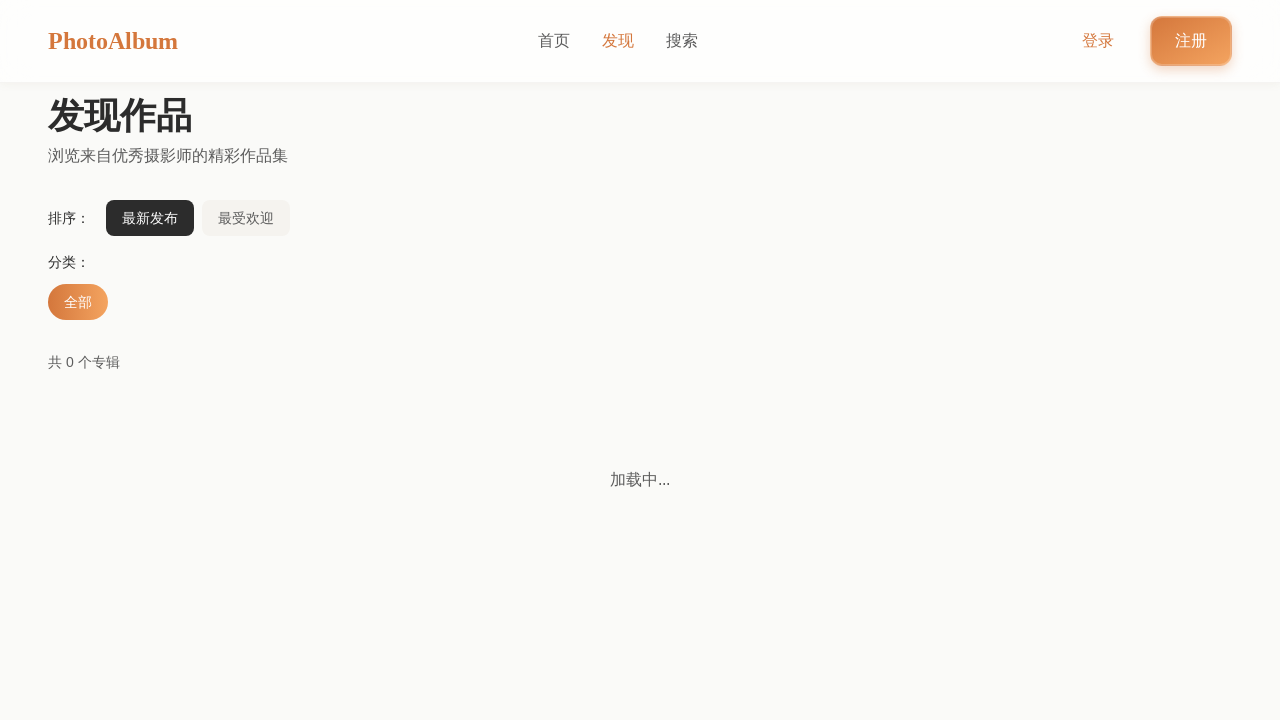

Navigated back to home page at https://photographalbum.vercel.app/
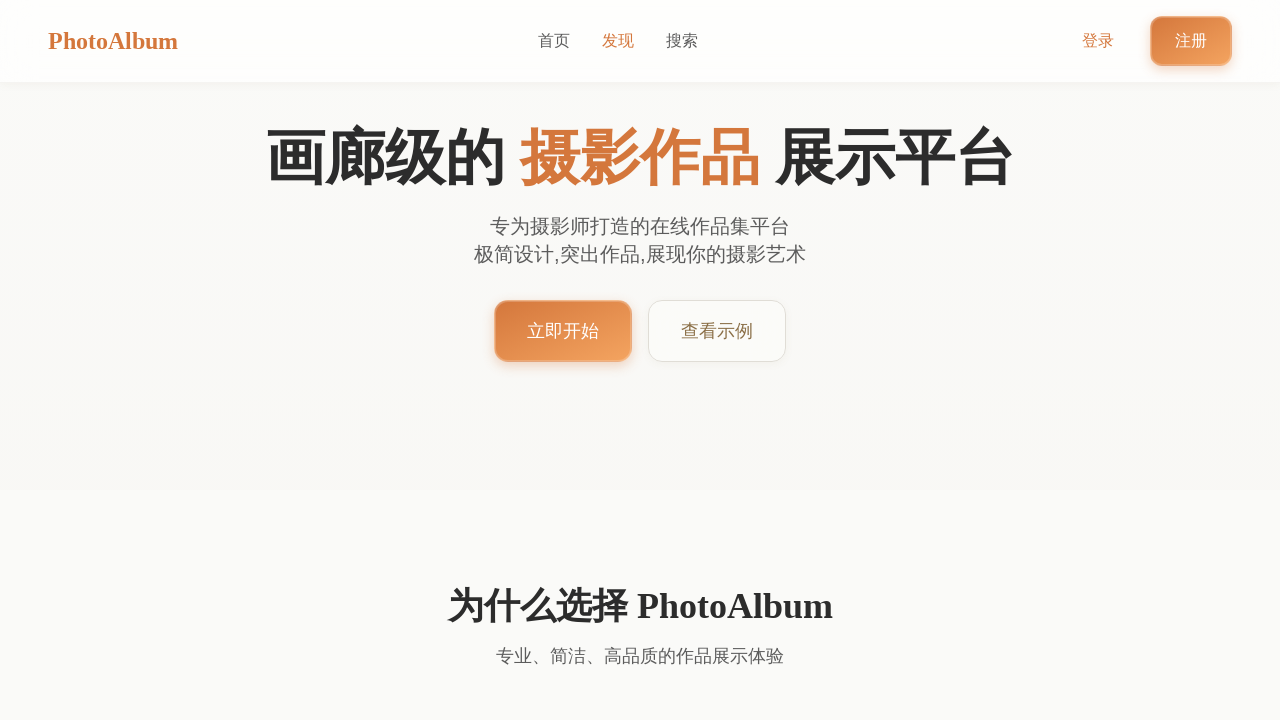

Home page loaded and reached networkidle state
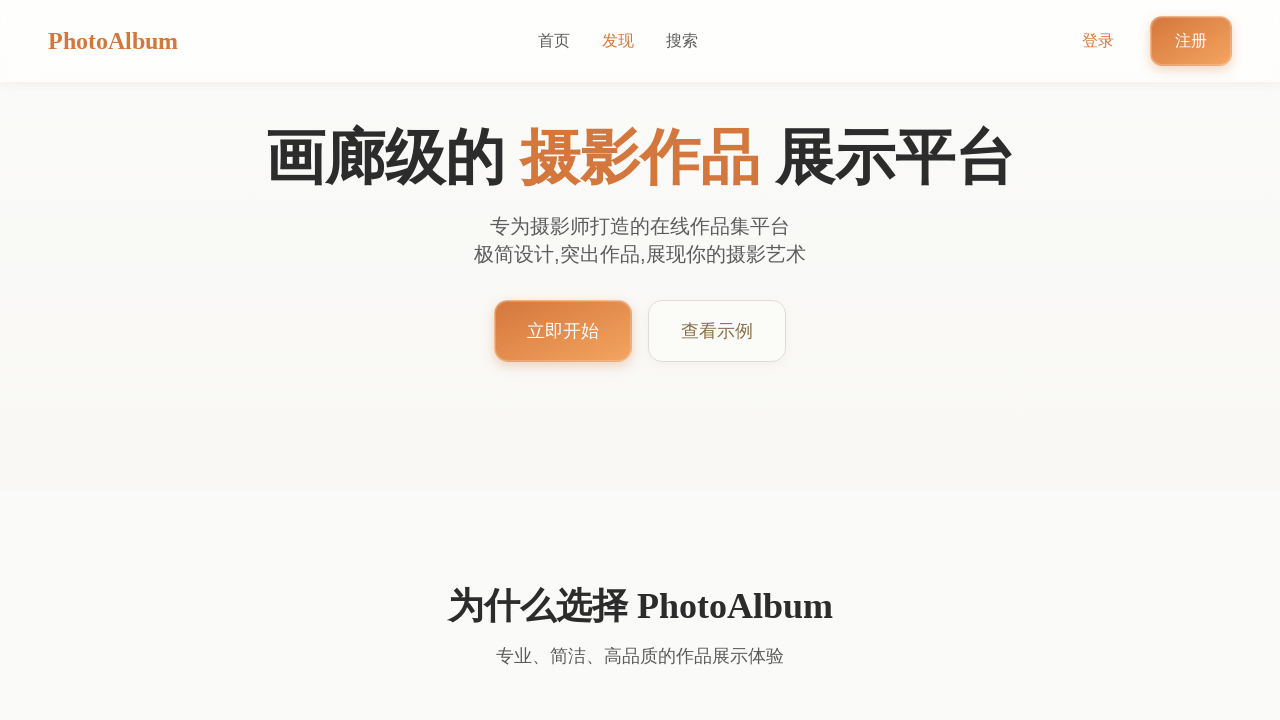

Located search navigation link
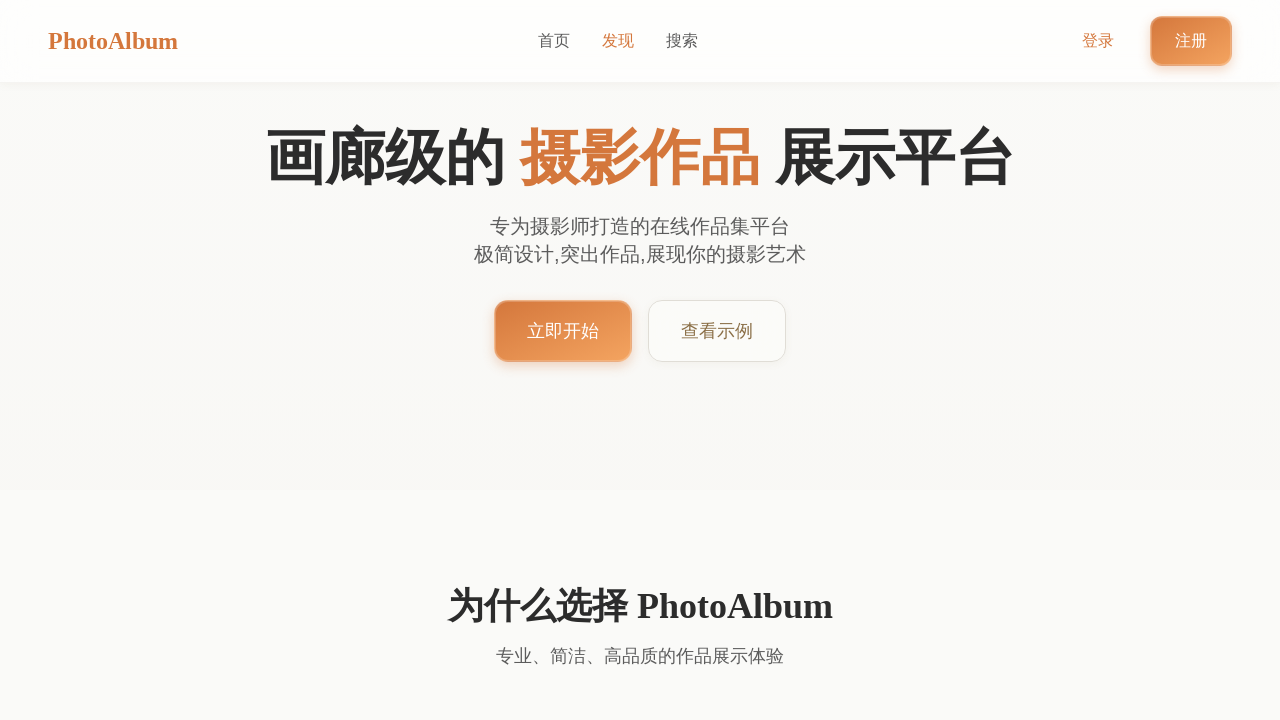

Search link is visible, clicked it at (682, 41) on a[href="/search"] >> nth=0
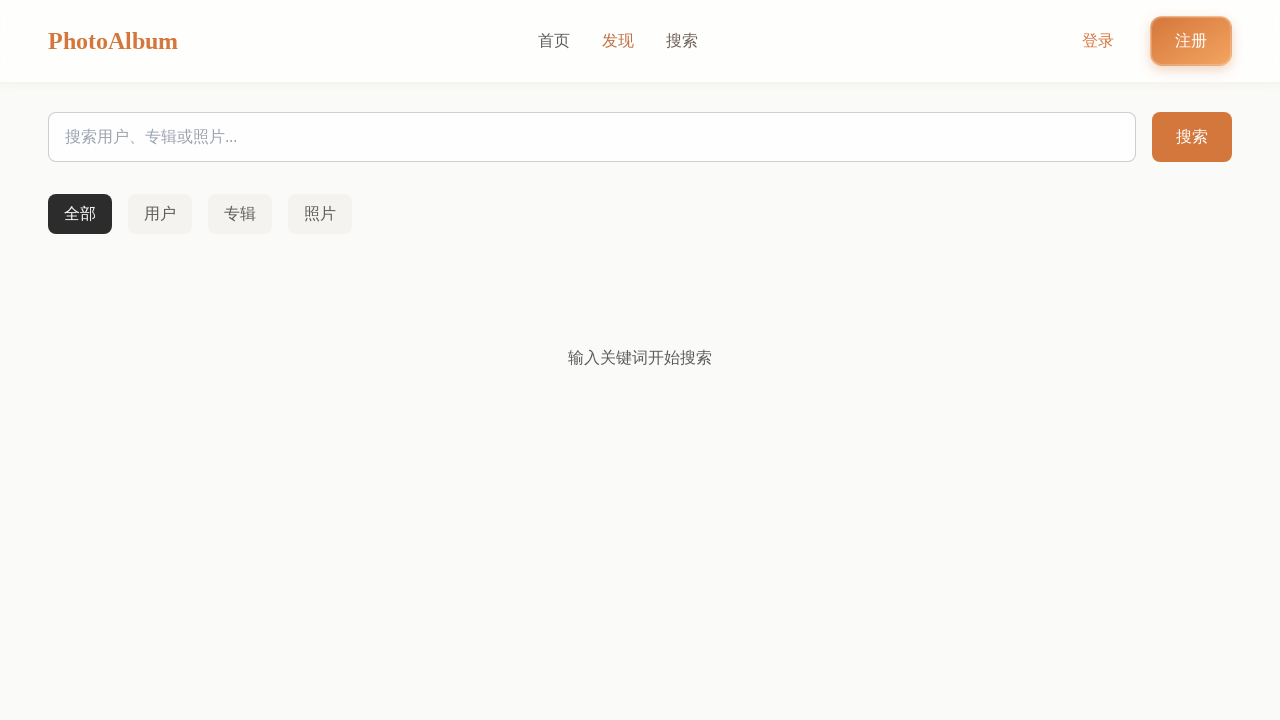

Search page loaded and reached networkidle state
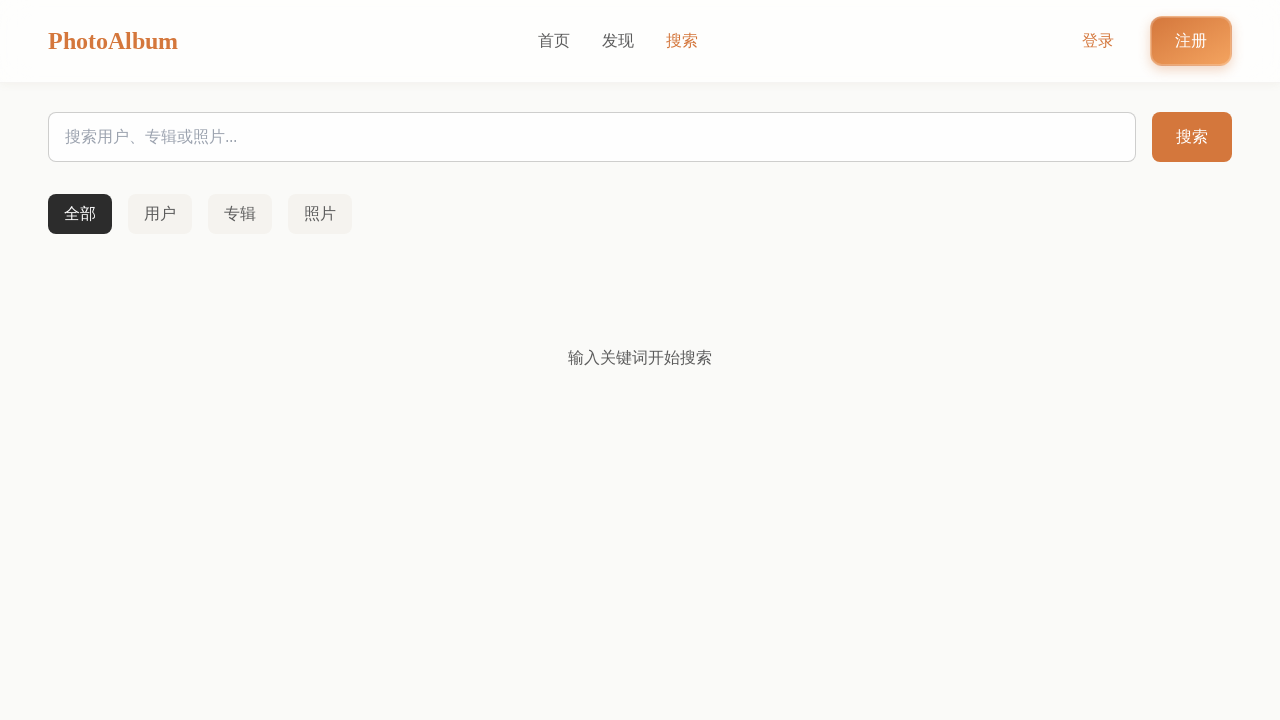

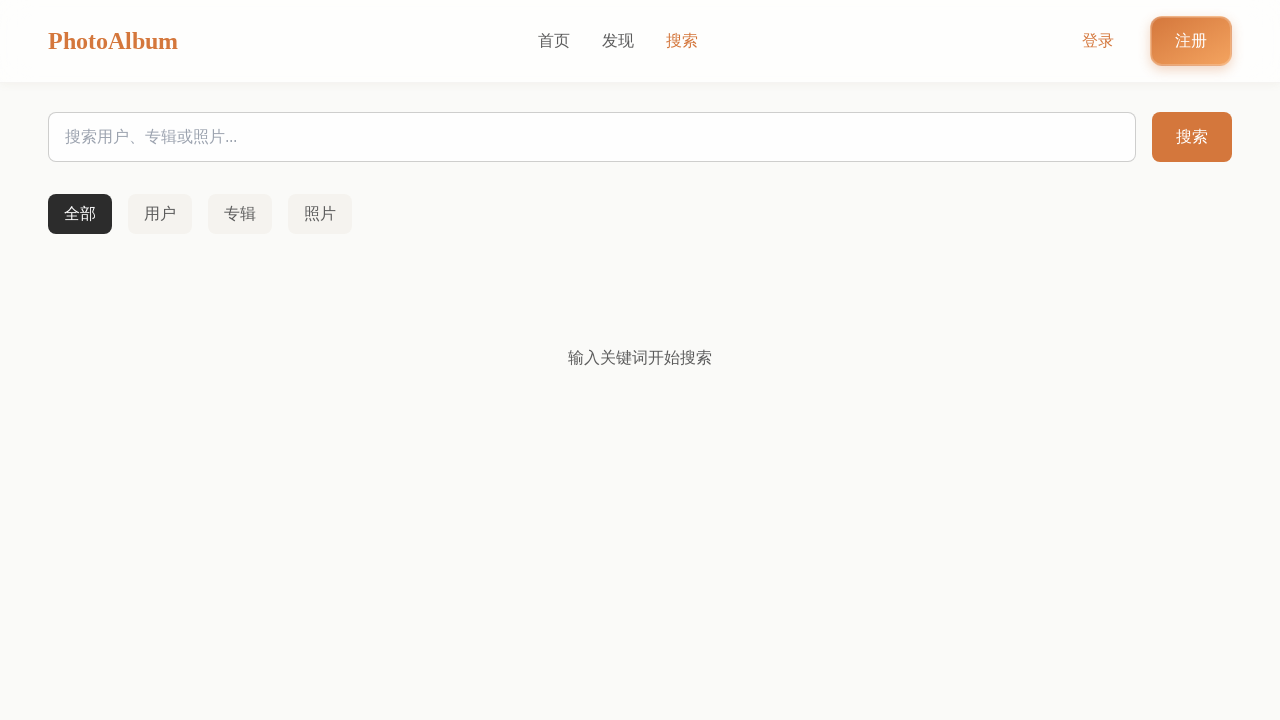